Opens the homepage and verifies the page title

Starting URL: https://ancabota09.wixsite.com/intern

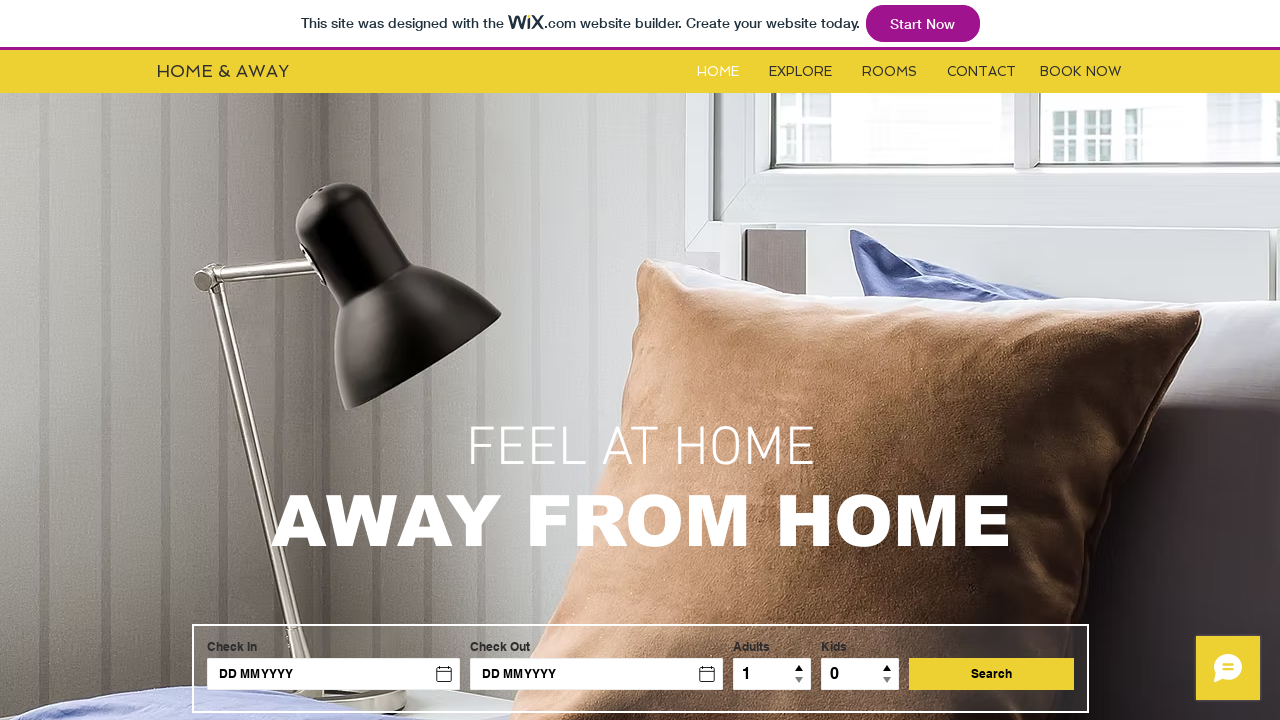

Navigated to homepage
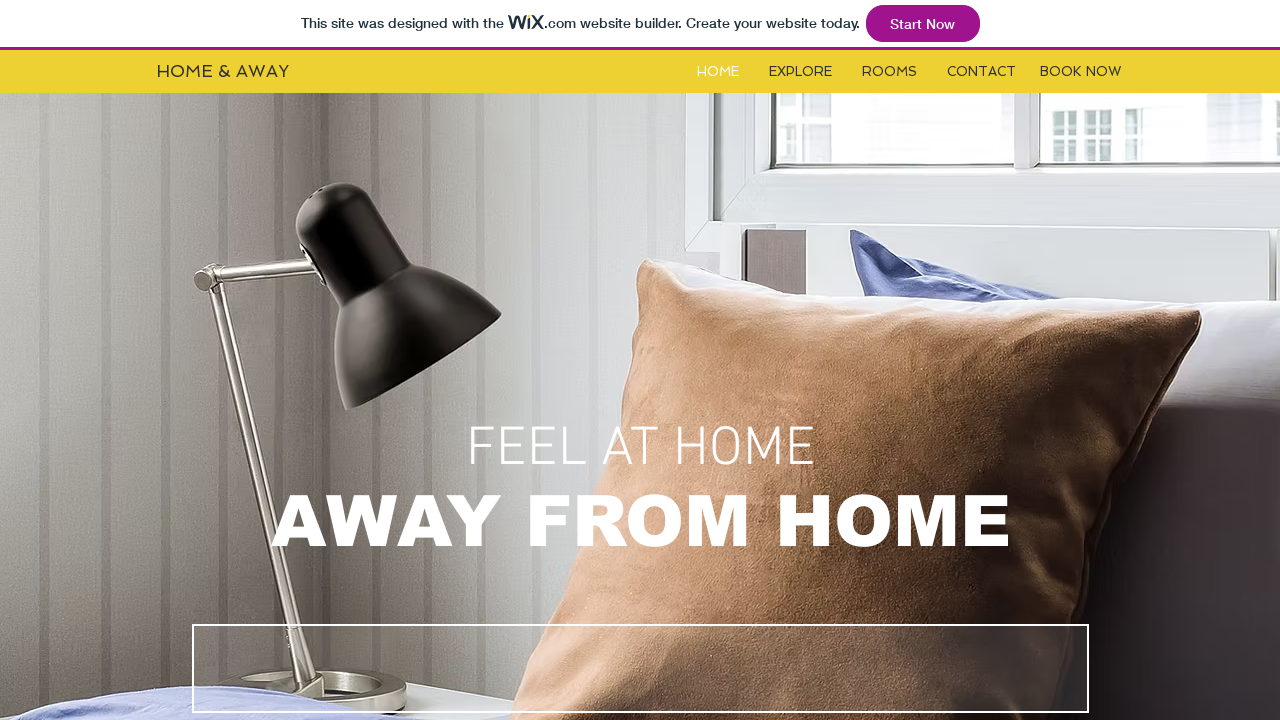

Verified page title is 'HOME | Intern'
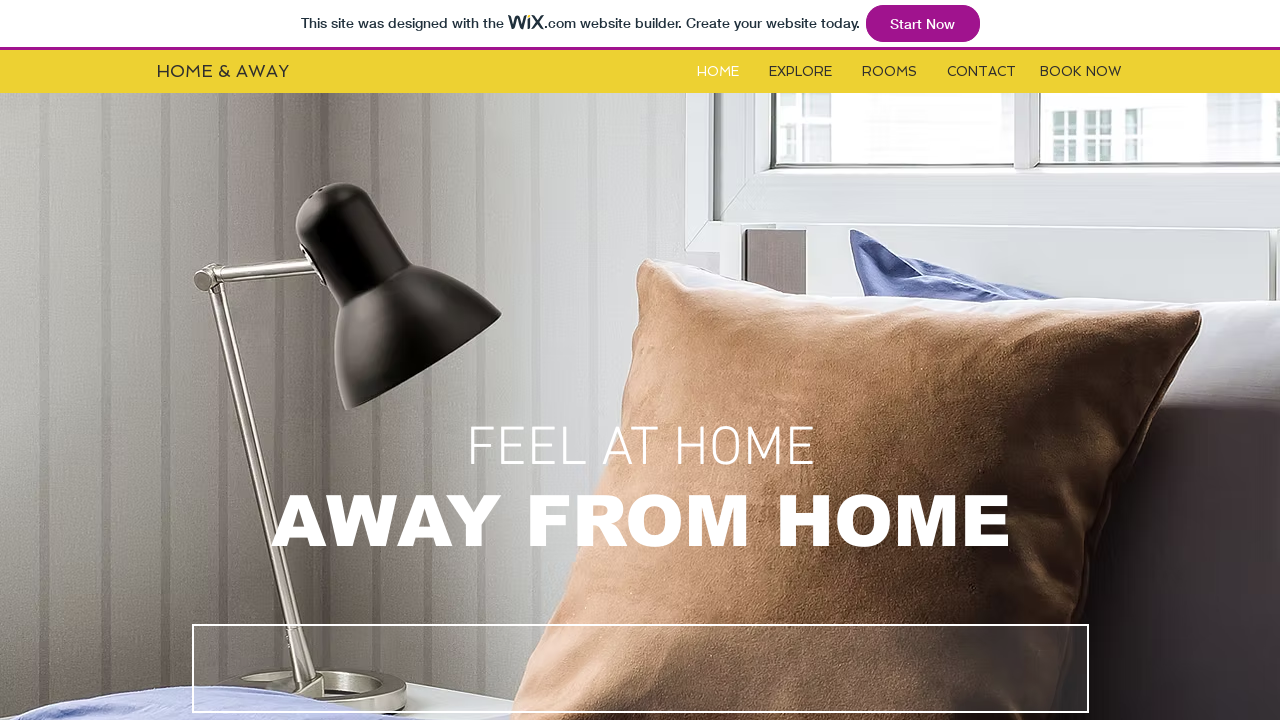

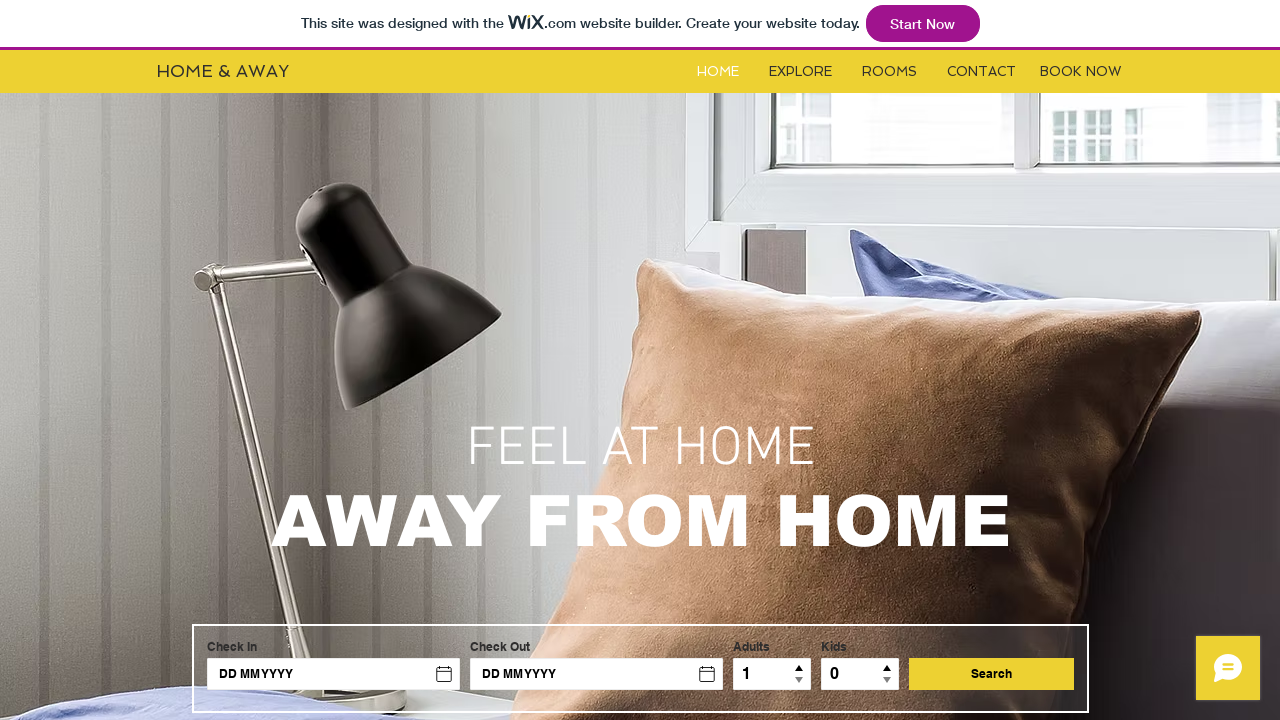